Tests frame handling by navigating to Oracle Java documentation and clicking a link within a named frame (packageListFrame)

Starting URL: https://docs.oracle.com/javase/8/docs/api/

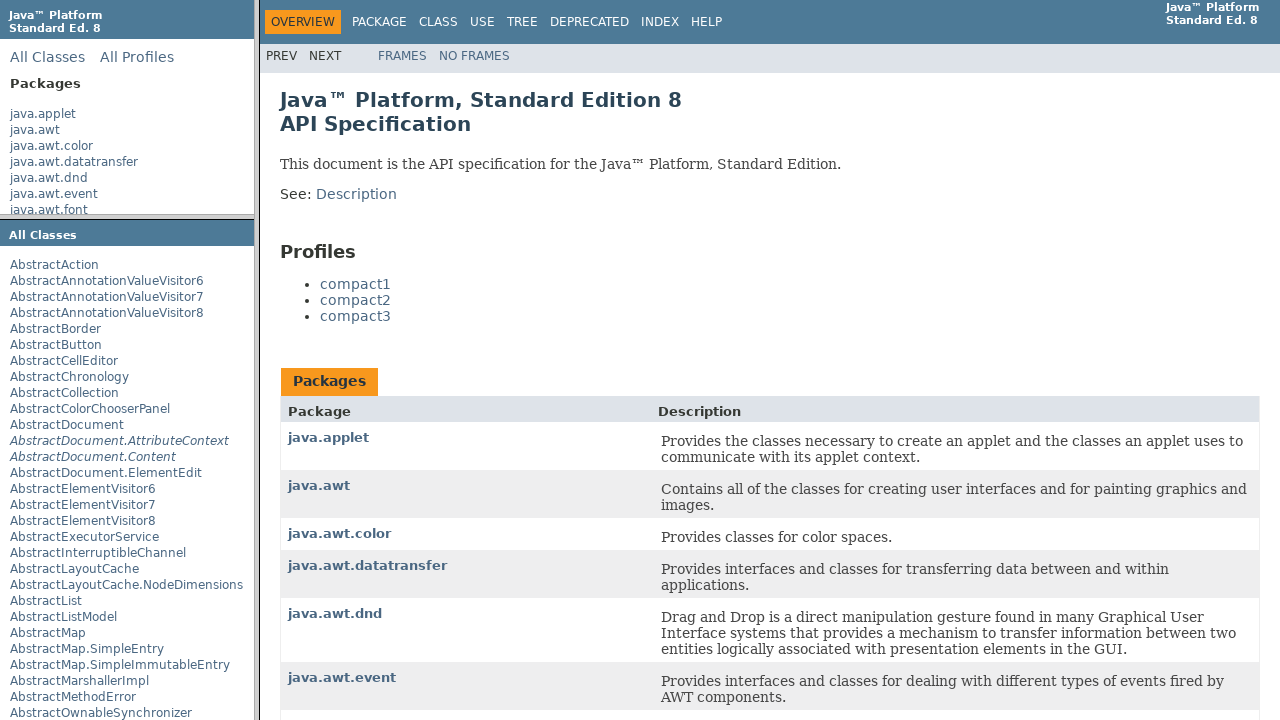

Navigated to Oracle Java 8 documentation
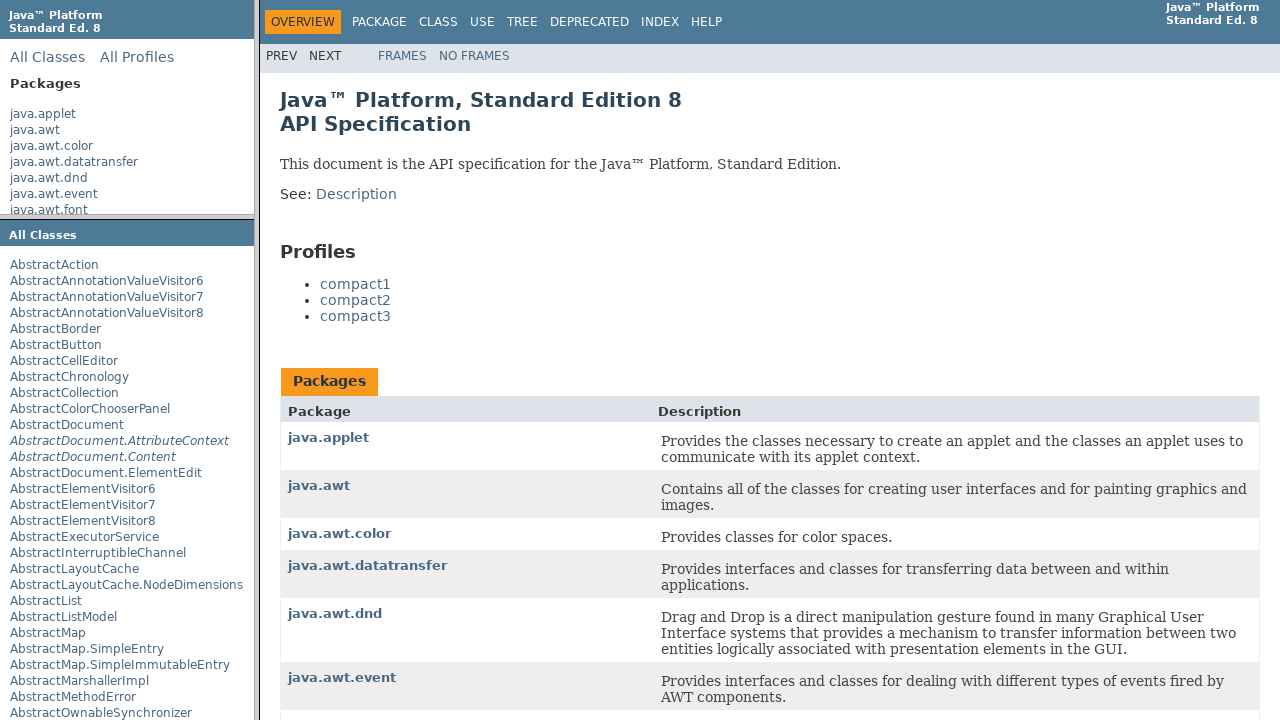

Located packageListFrame by name
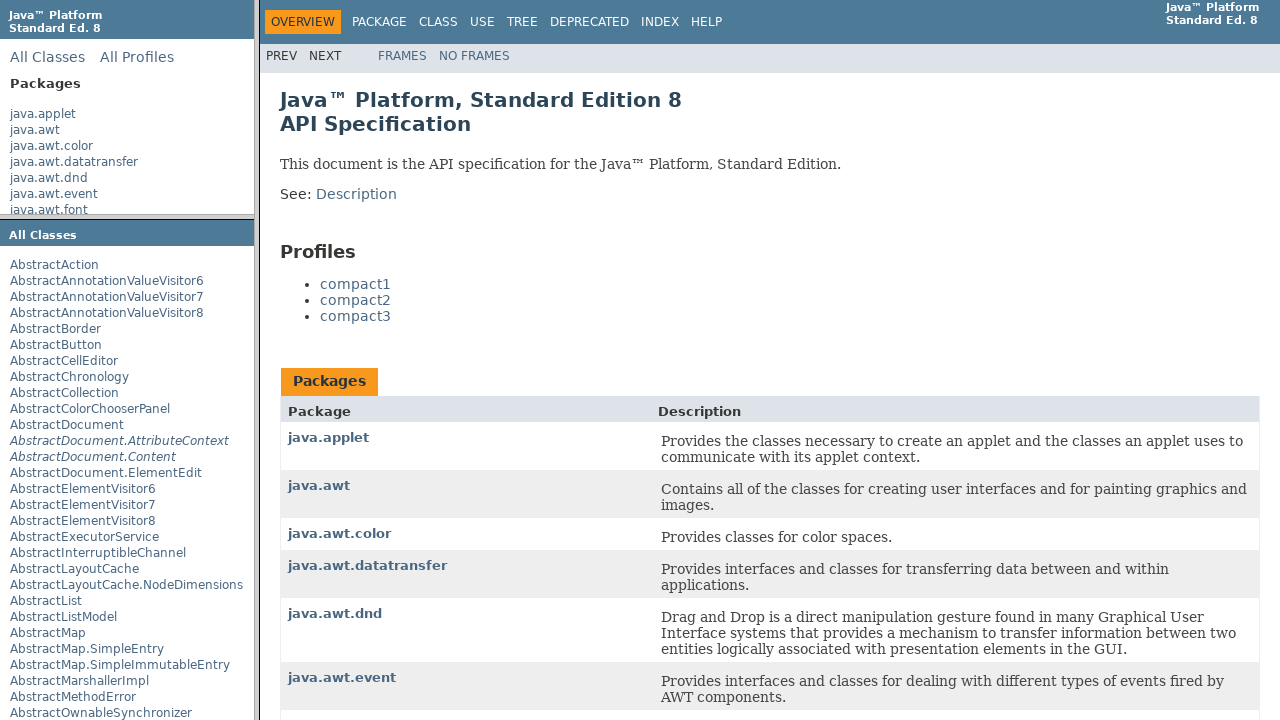

Clicked java.applet link within packageListFrame at (43, 114) on xpath=//a[contains(text(),'java.applet')]
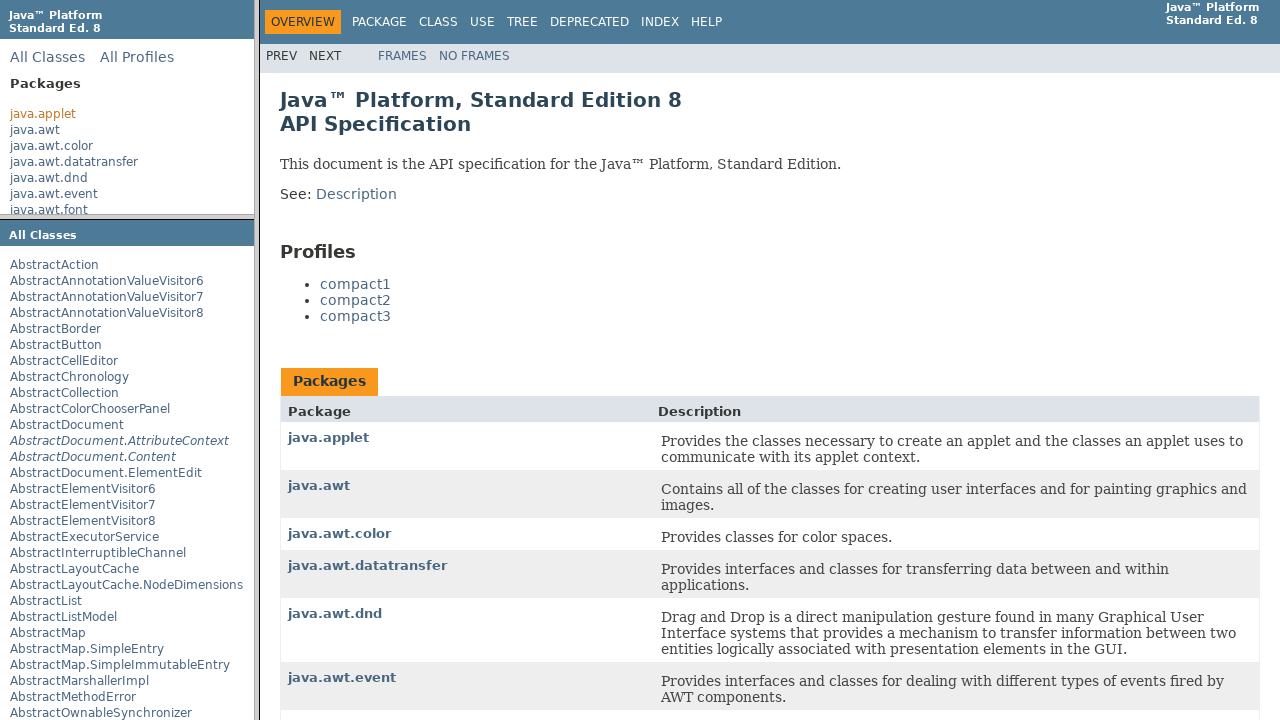

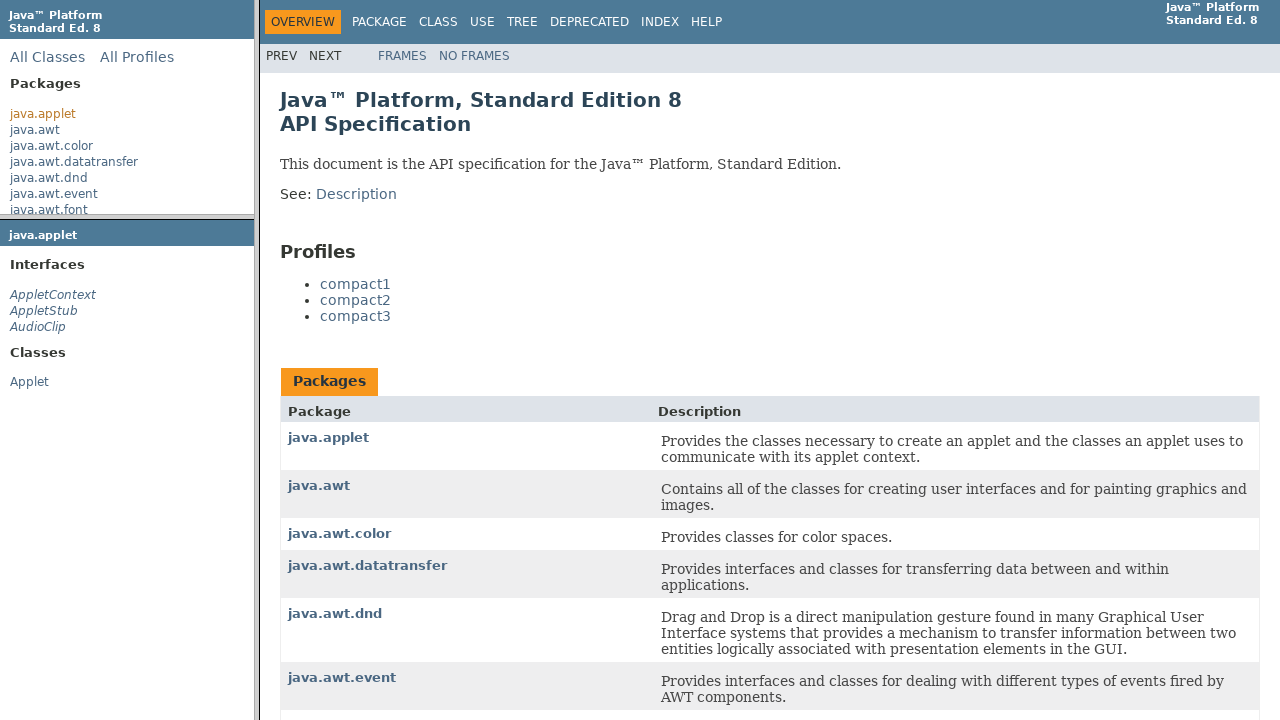